Tests double-click functionality on W3Schools demo page by entering text in a field, double-clicking a button to copy the text to another field, and verifying the copy was successful

Starting URL: https://www.w3schools.com/tags/tryit.asp?filename=tryhtml5_ev_ondblclick3

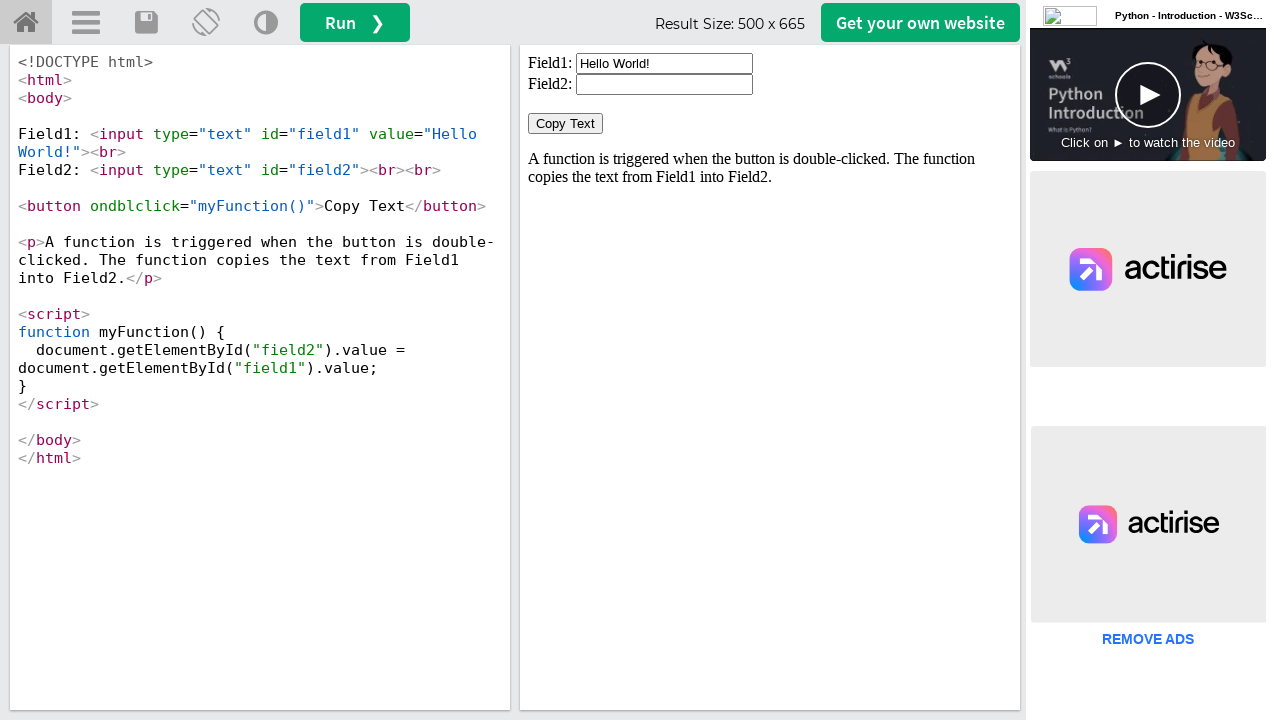

Waited for iframe content to load
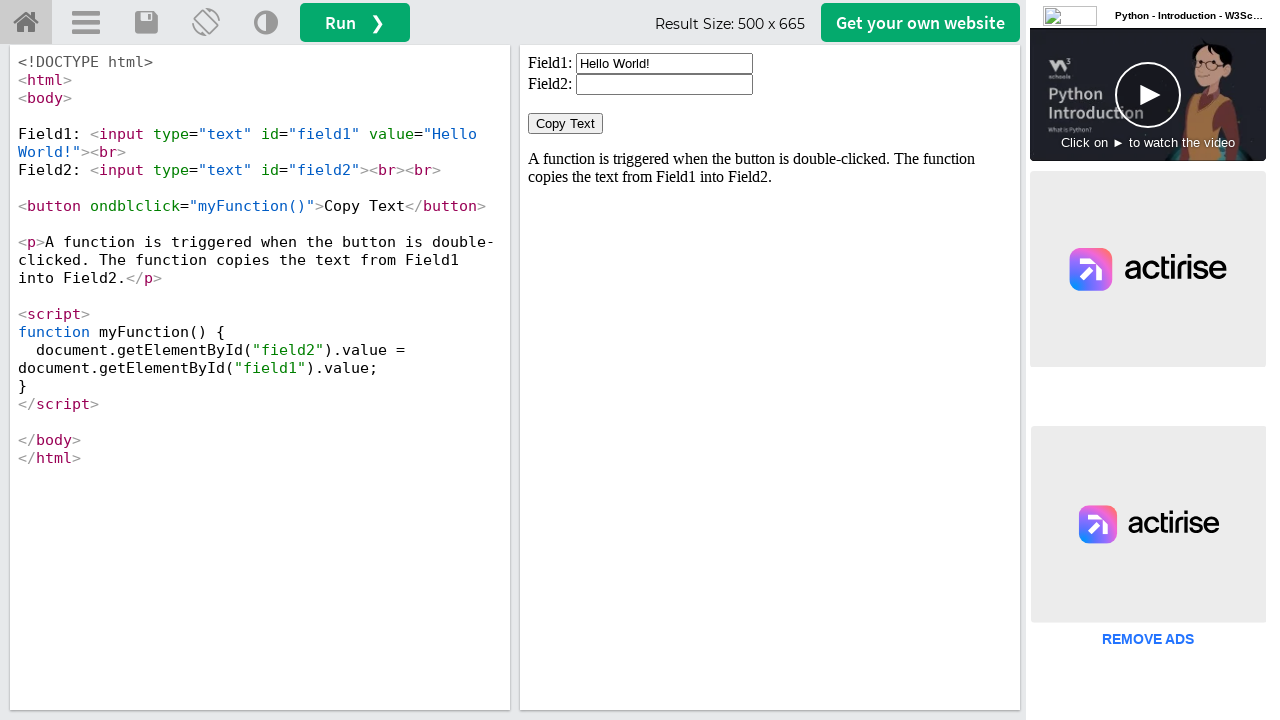

Retrieved iframe frame reference
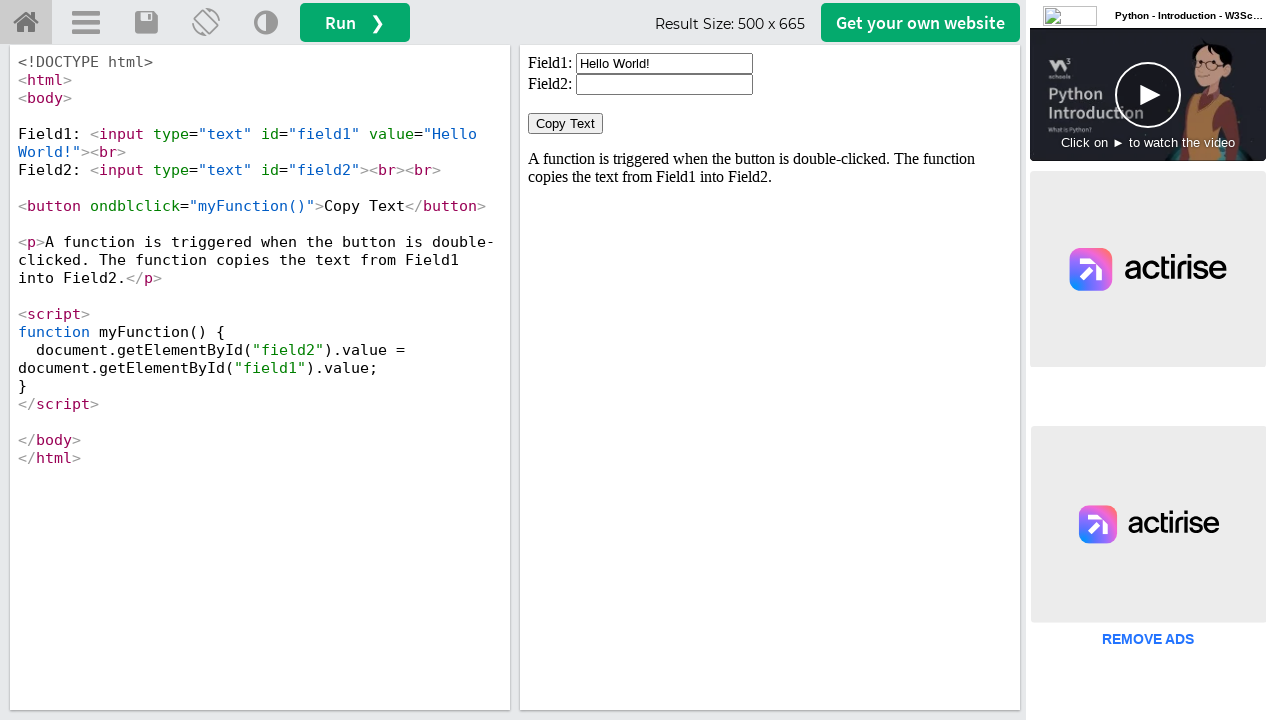

Cleared the first input field on xpath=//input[@id='field1']
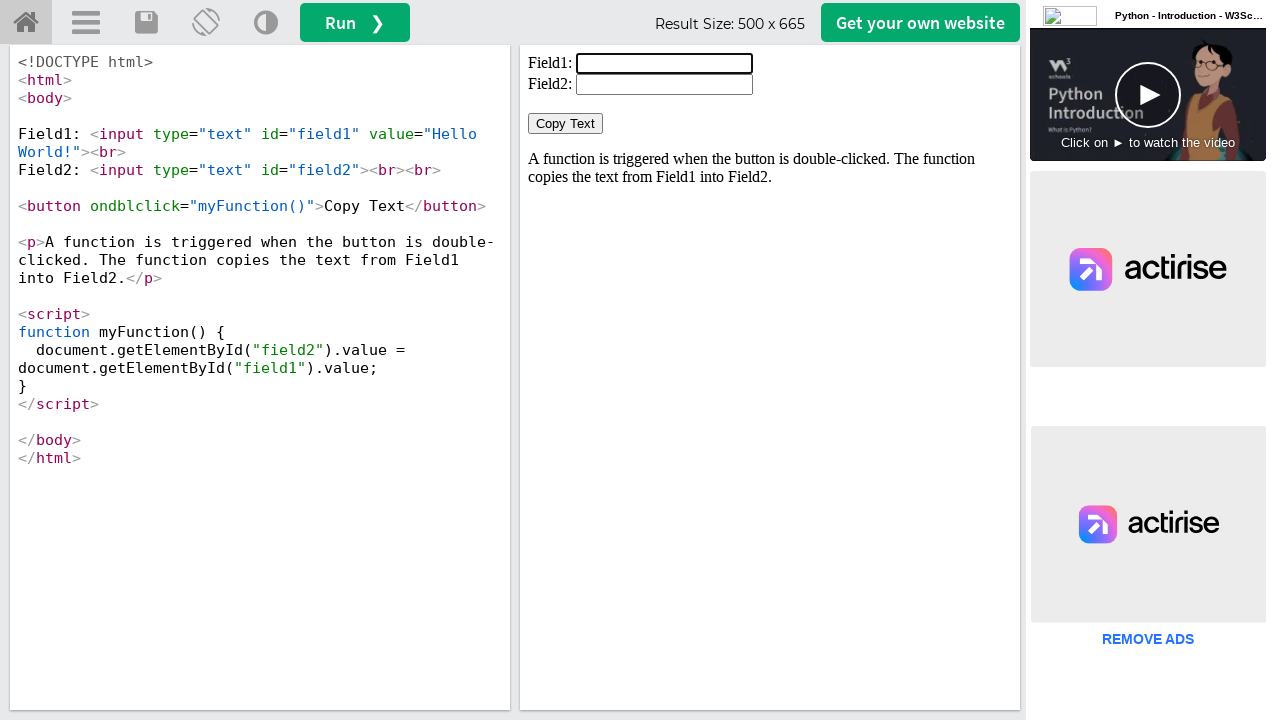

Filled first input field with 'WELCOME' on xpath=//input[@id='field1']
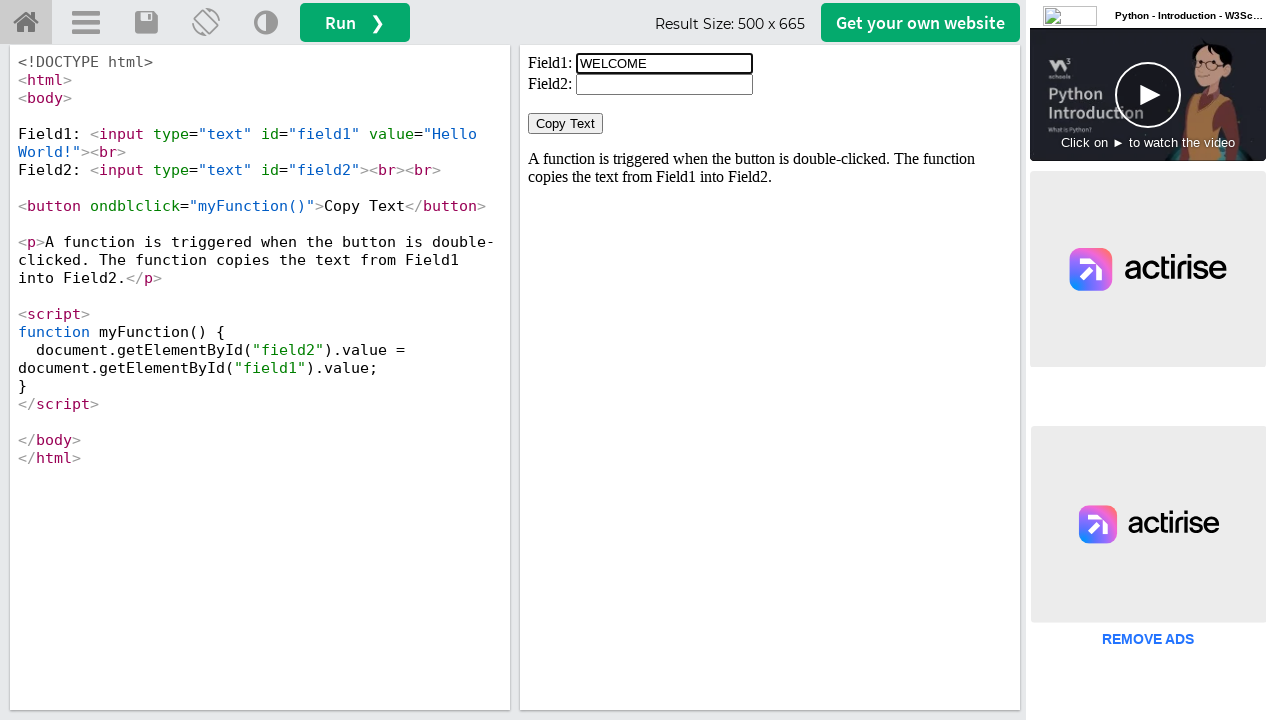

Double-clicked the 'Copy Text' button at (566, 124) on xpath=//button[normalize-space()='Copy Text']
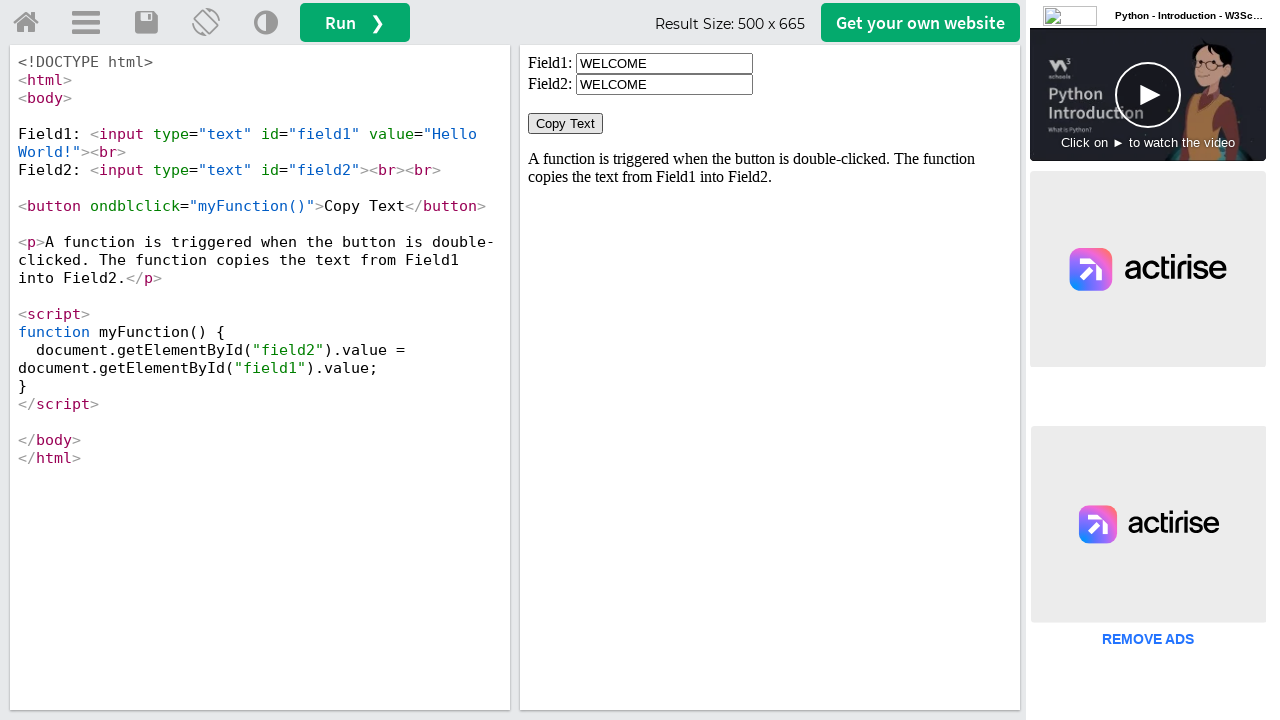

Waited 500ms for copy action to complete
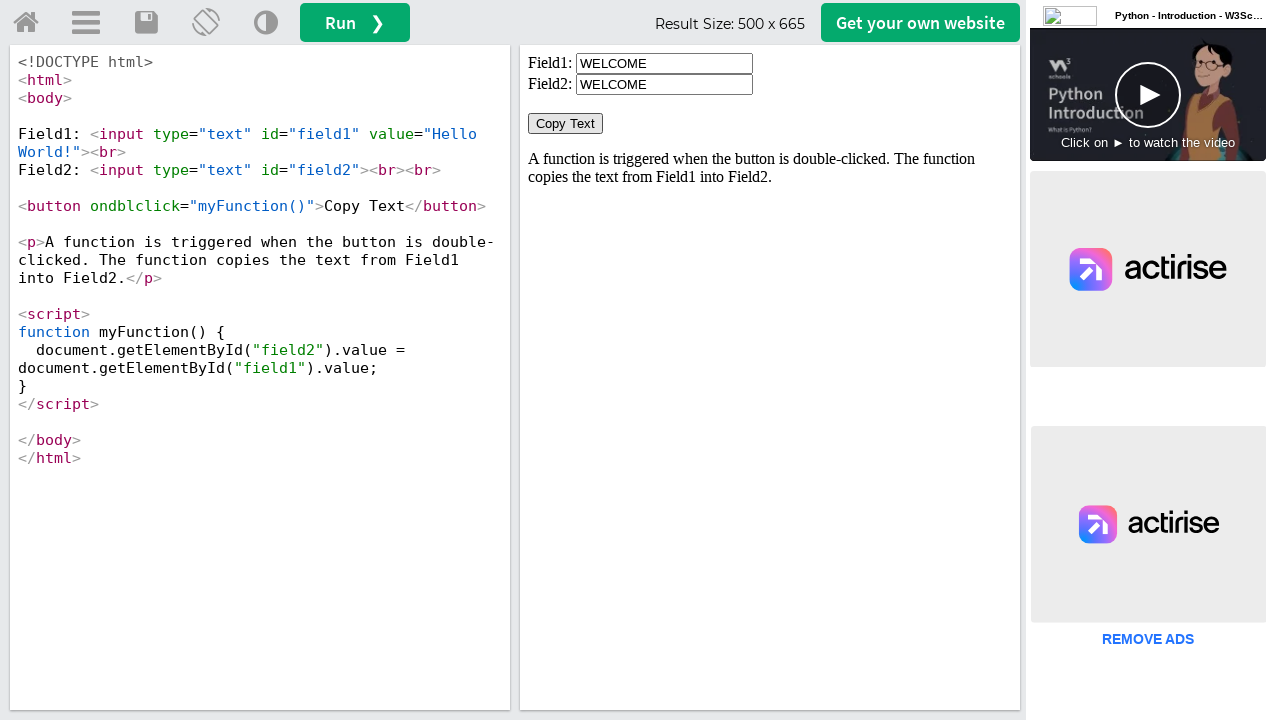

Retrieved value from second input field
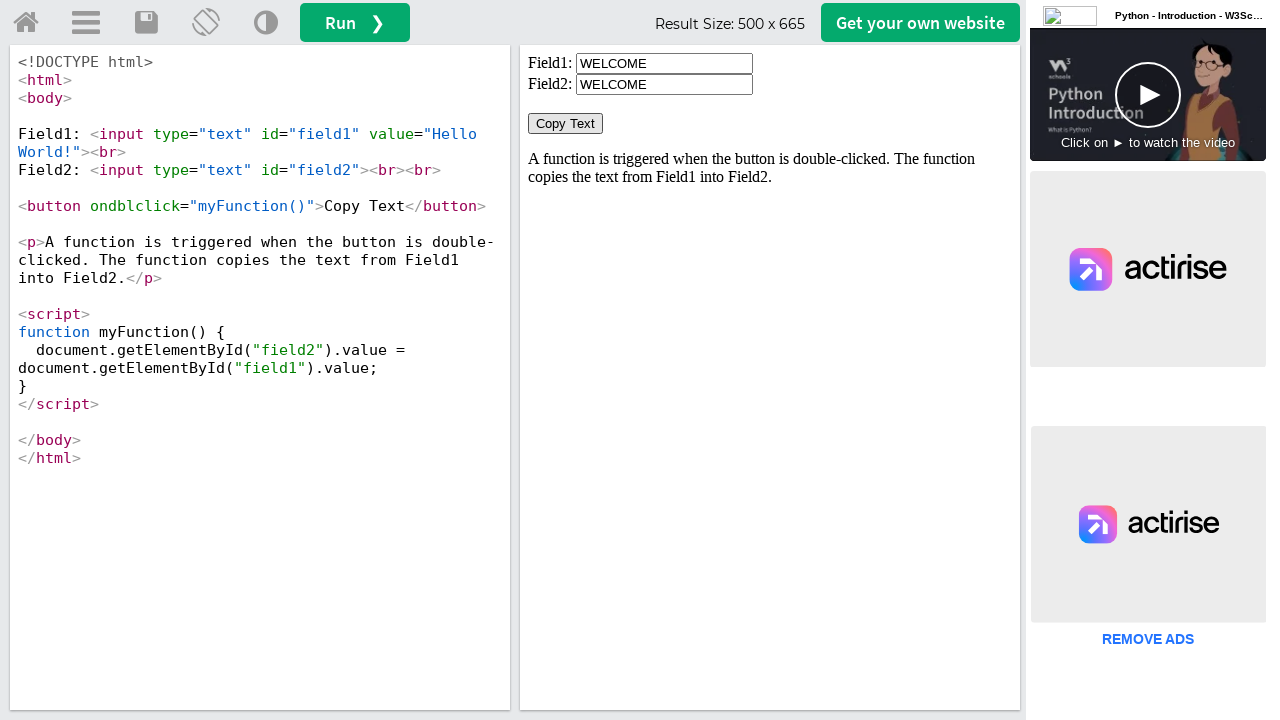

Verified that 'WELCOME' was successfully copied to the second field
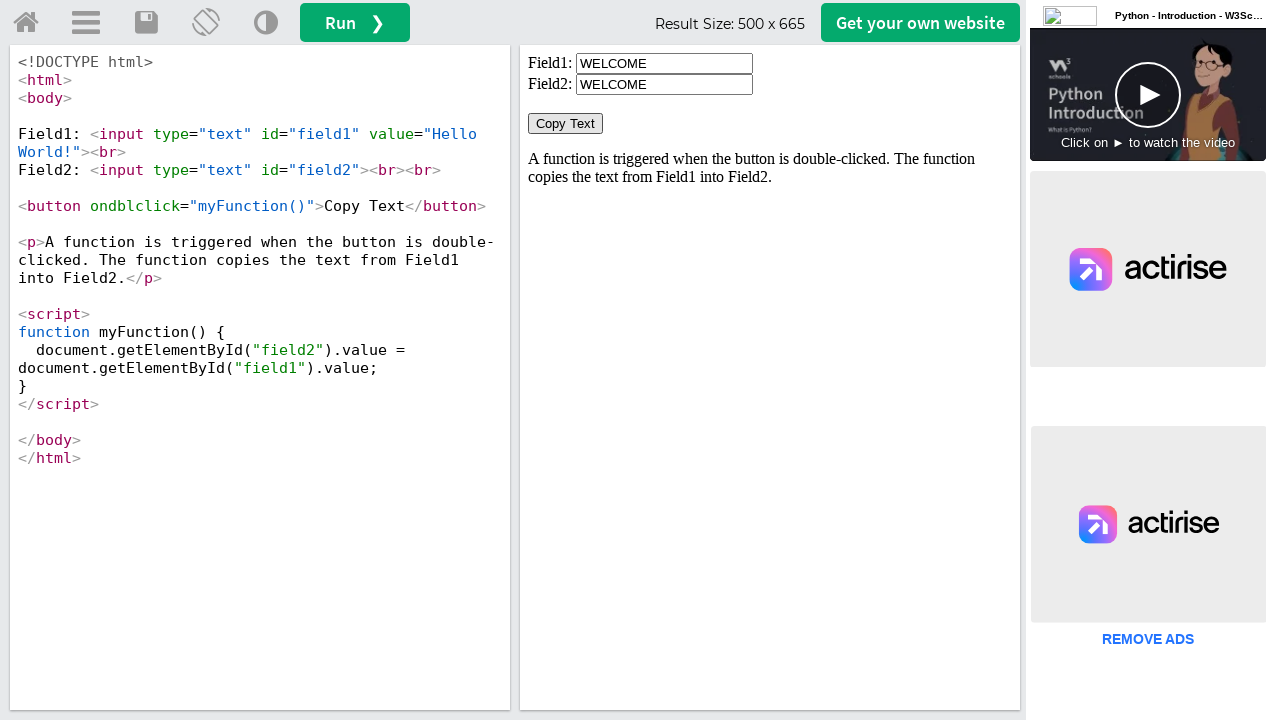

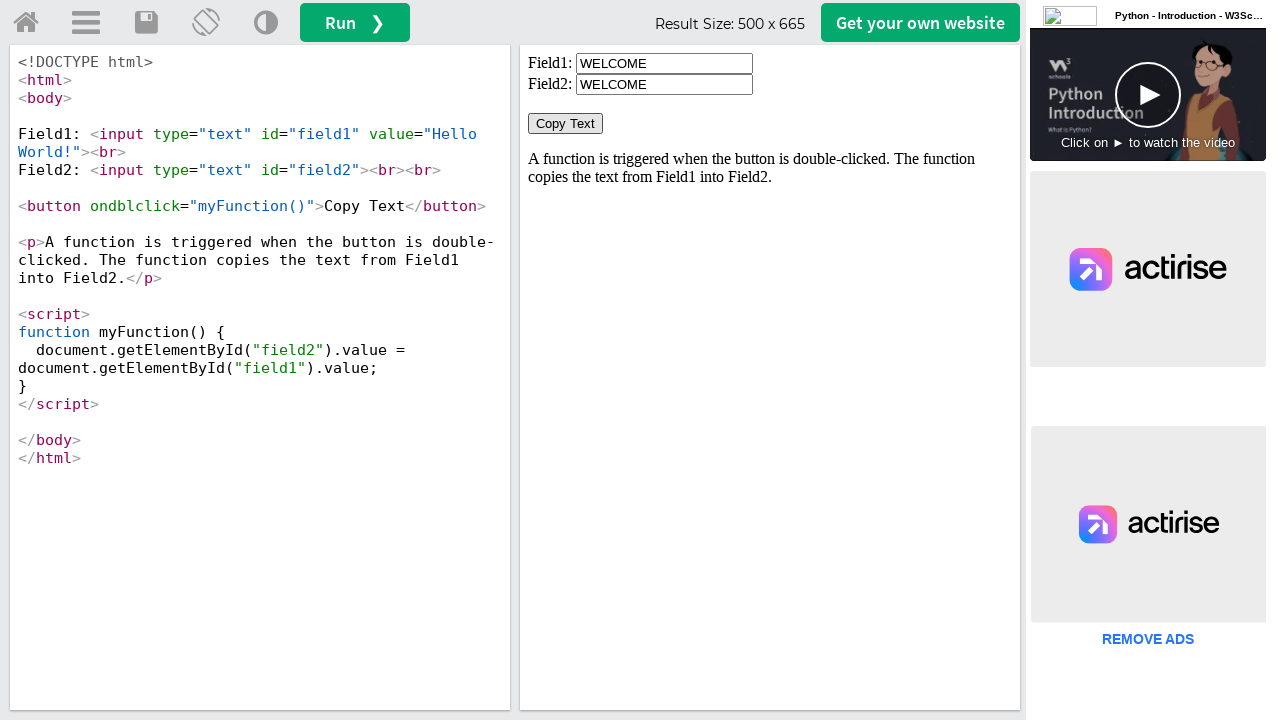